Navigates to My Account page and verifies the input field types and checkbox state on the login form

Starting URL: https://cms.demo.katalon.com

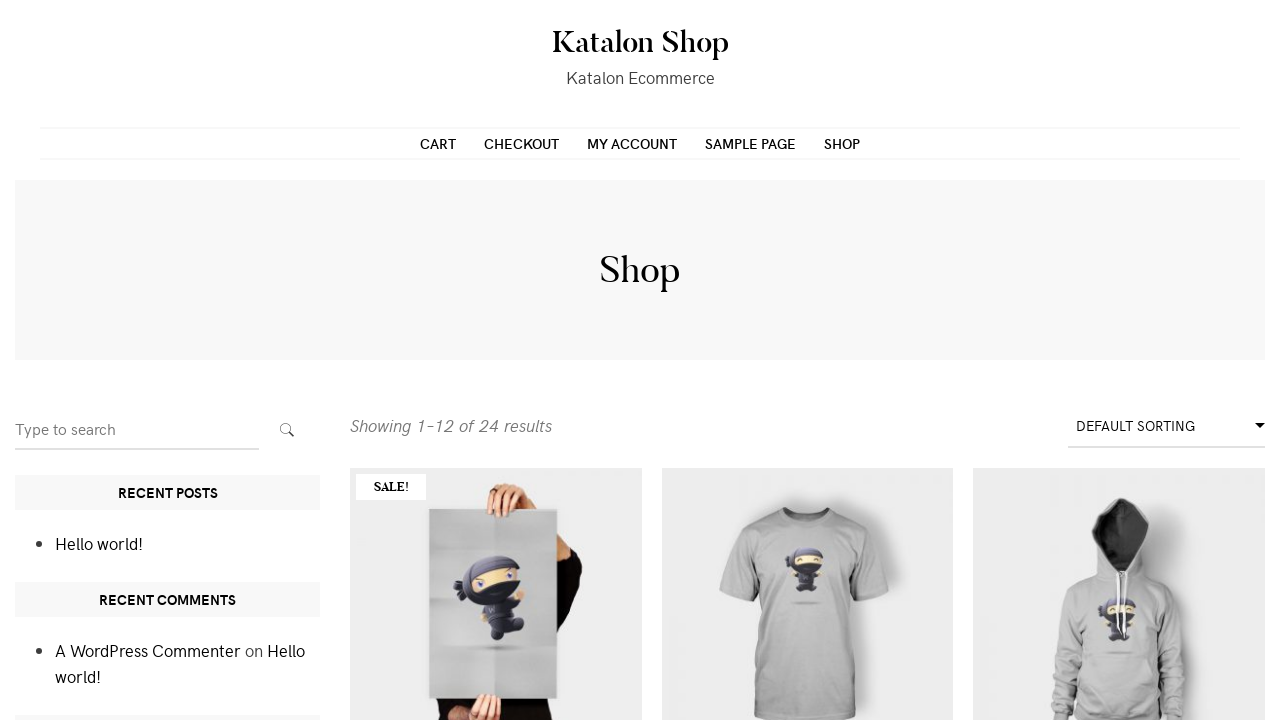

Clicked on My Account link in navigation menu at (632, 143) on ul.nav-menu li:nth-child(3)
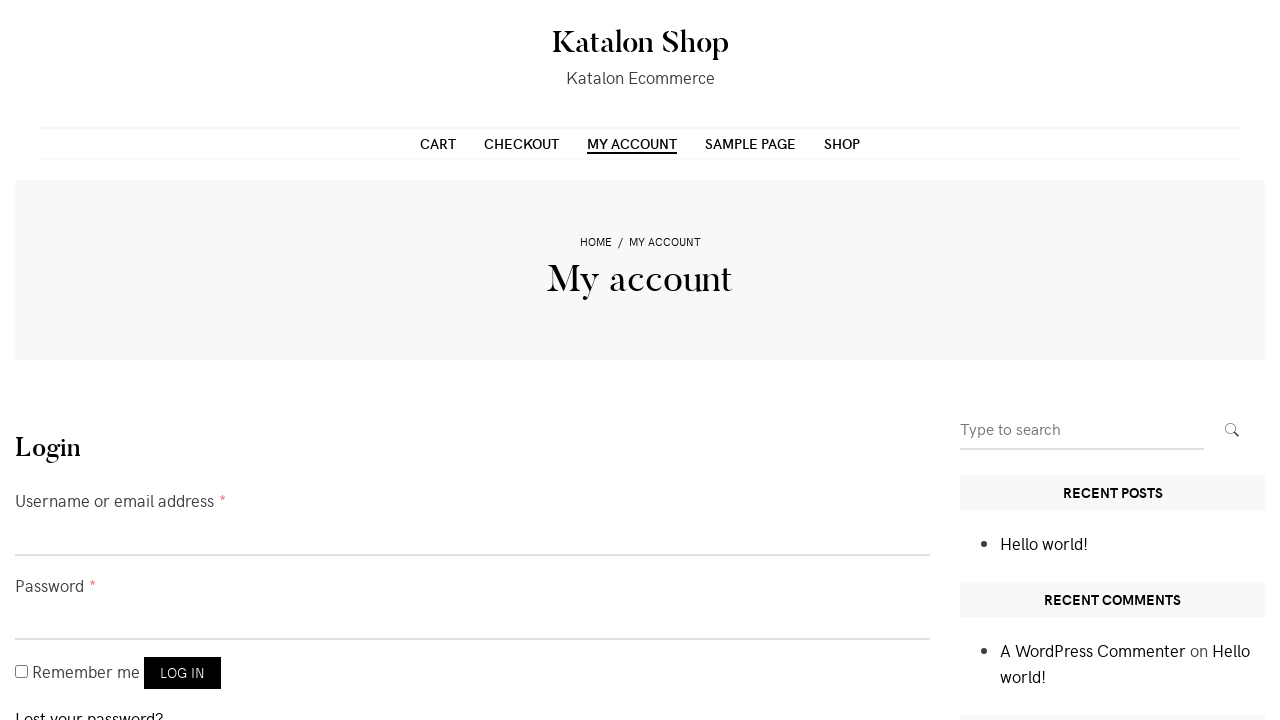

My Account page loaded (domcontentloaded state)
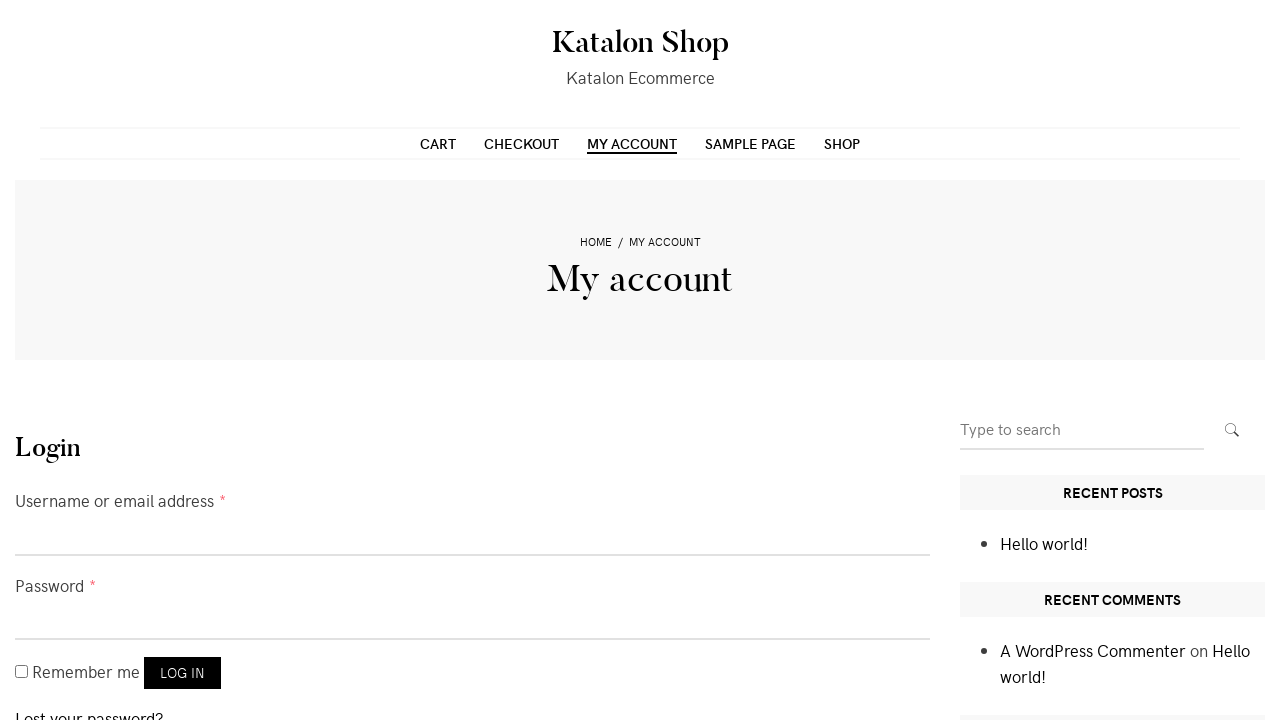

Retrieved username field type attribute: 'text'
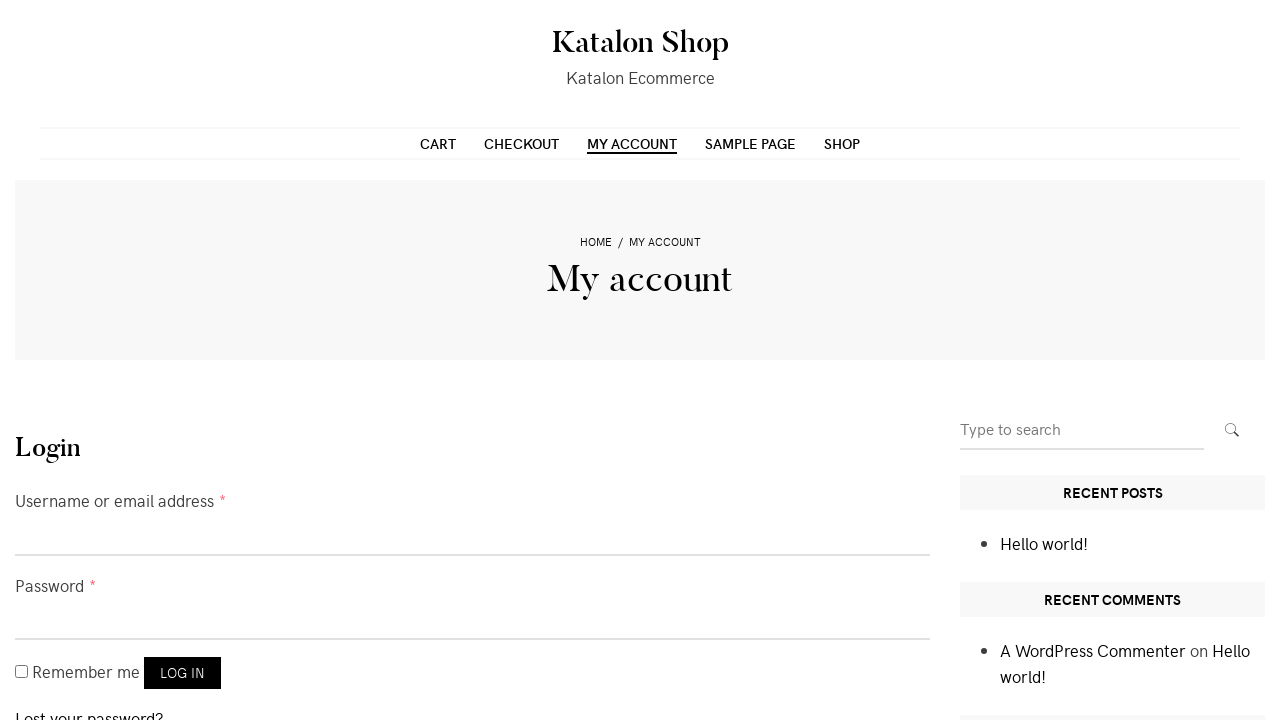

Verified username field type is 'text'
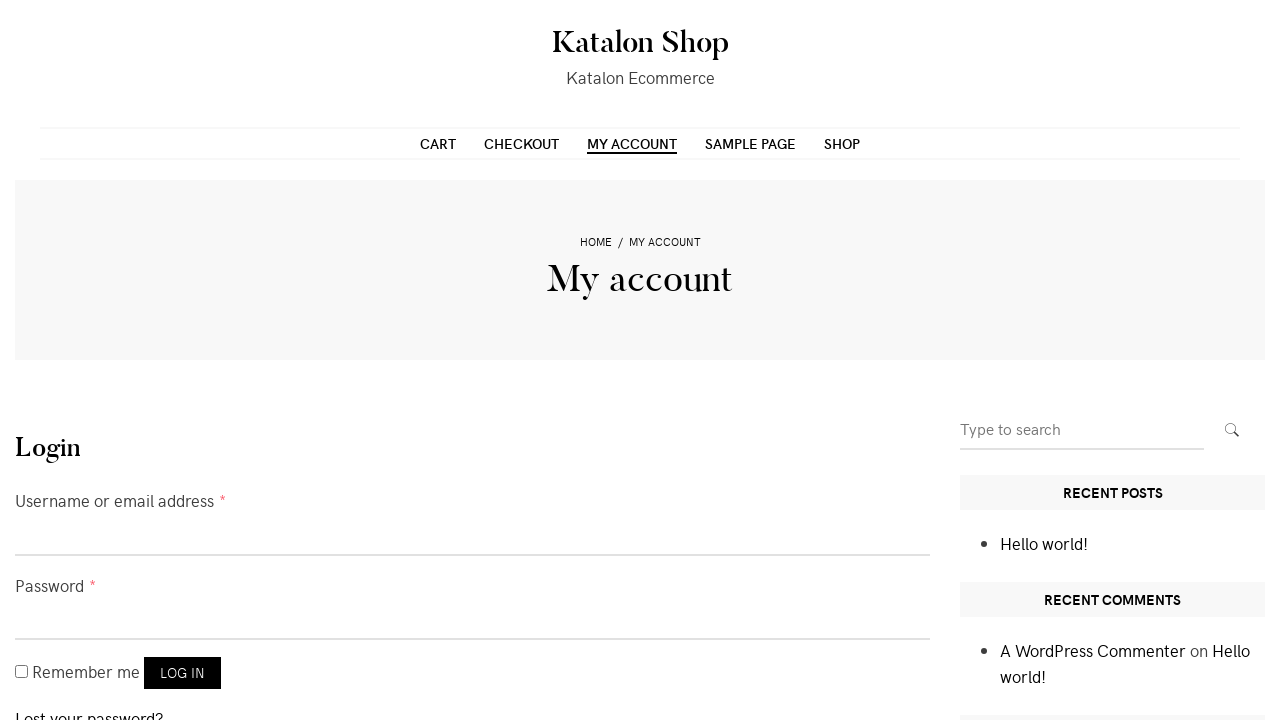

Retrieved password field type attribute: 'password'
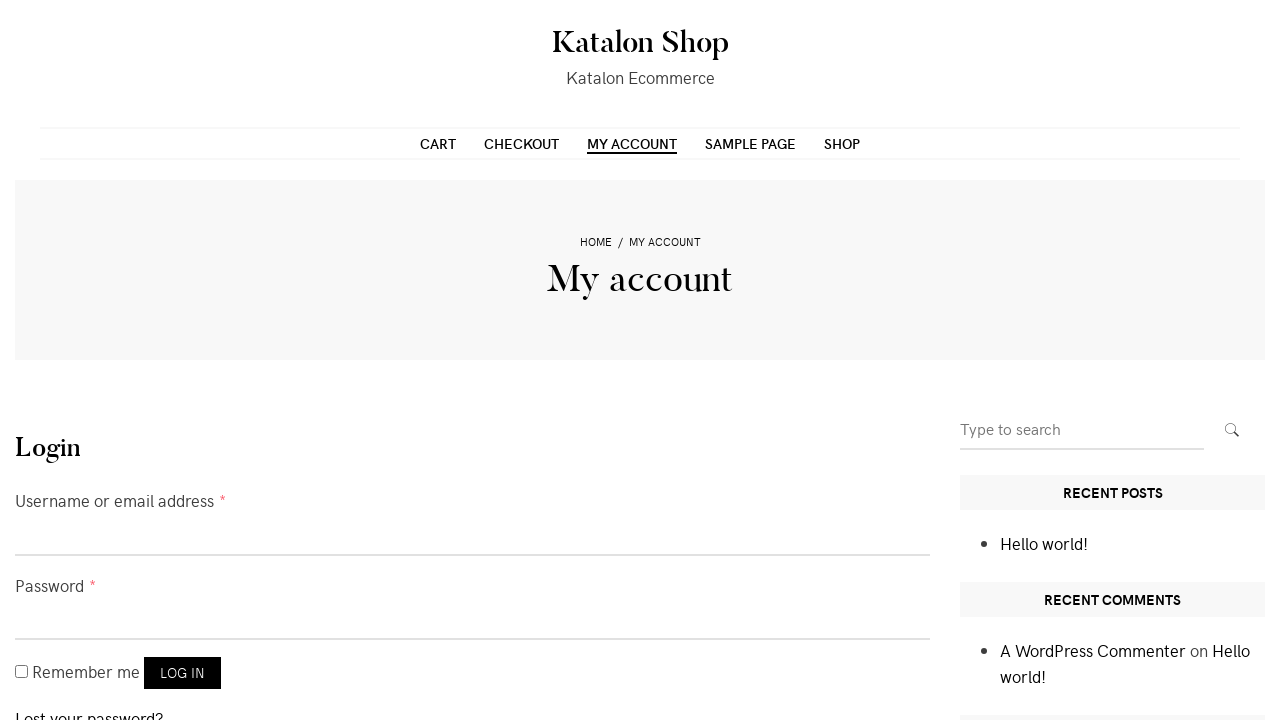

Verified password field type is 'password'
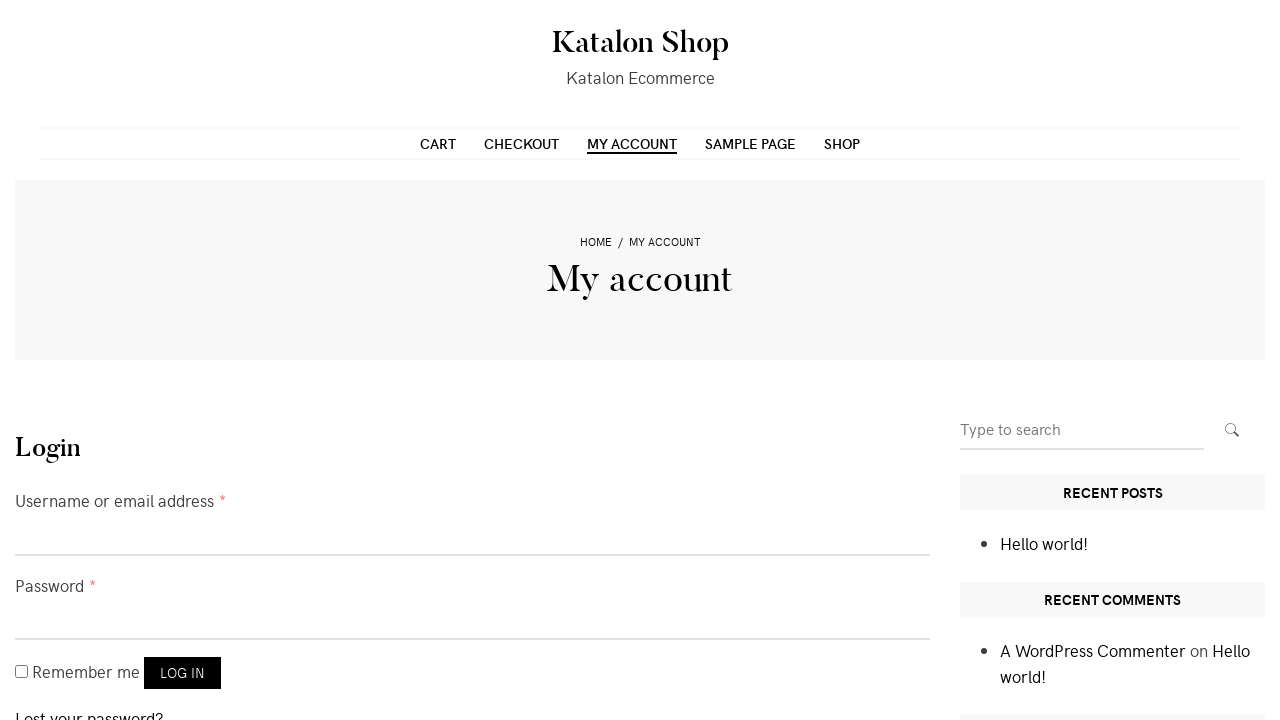

Retrieved remember me checkbox type attribute: 'checkbox'
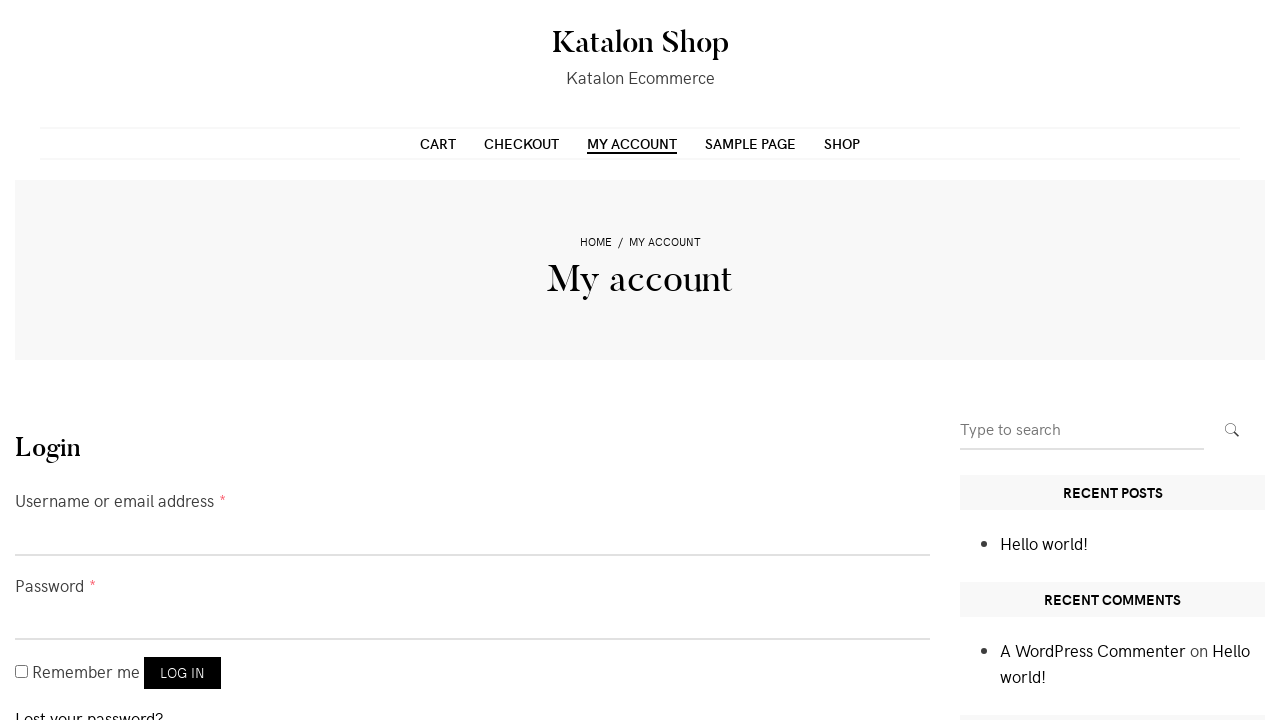

Verified remember me field type is 'checkbox'
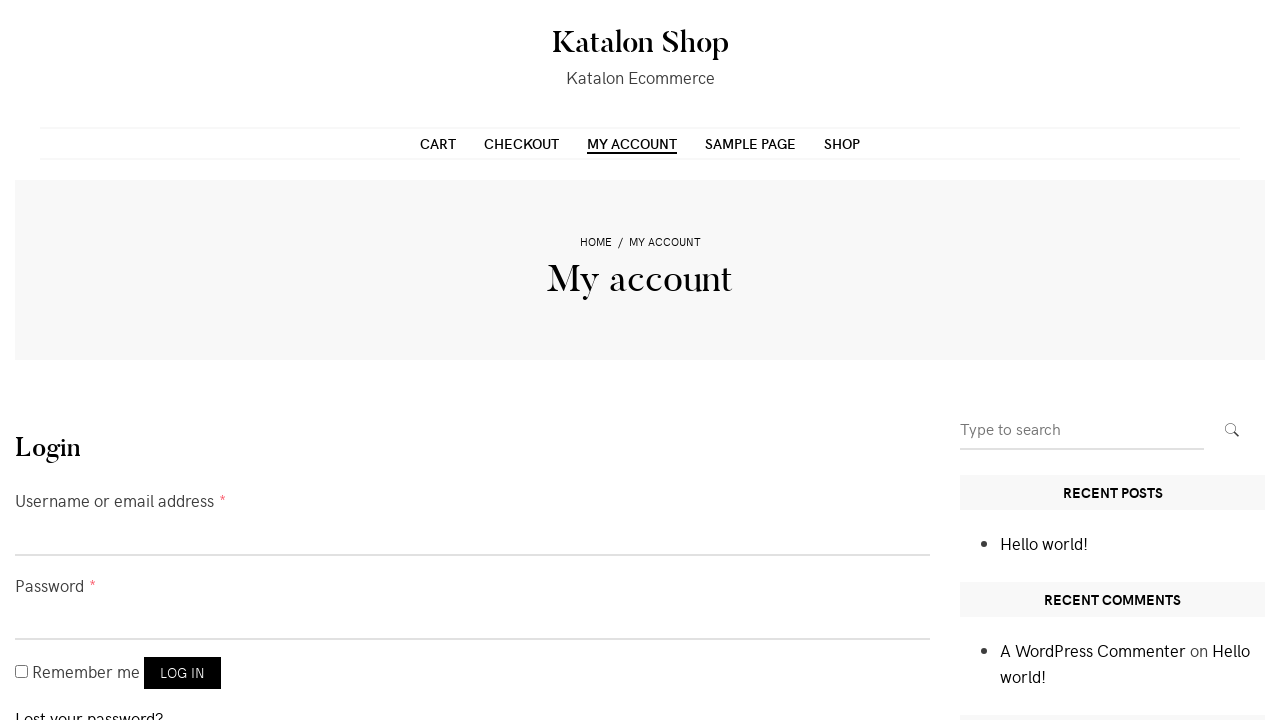

Retrieved remember me checkbox state: checked=False
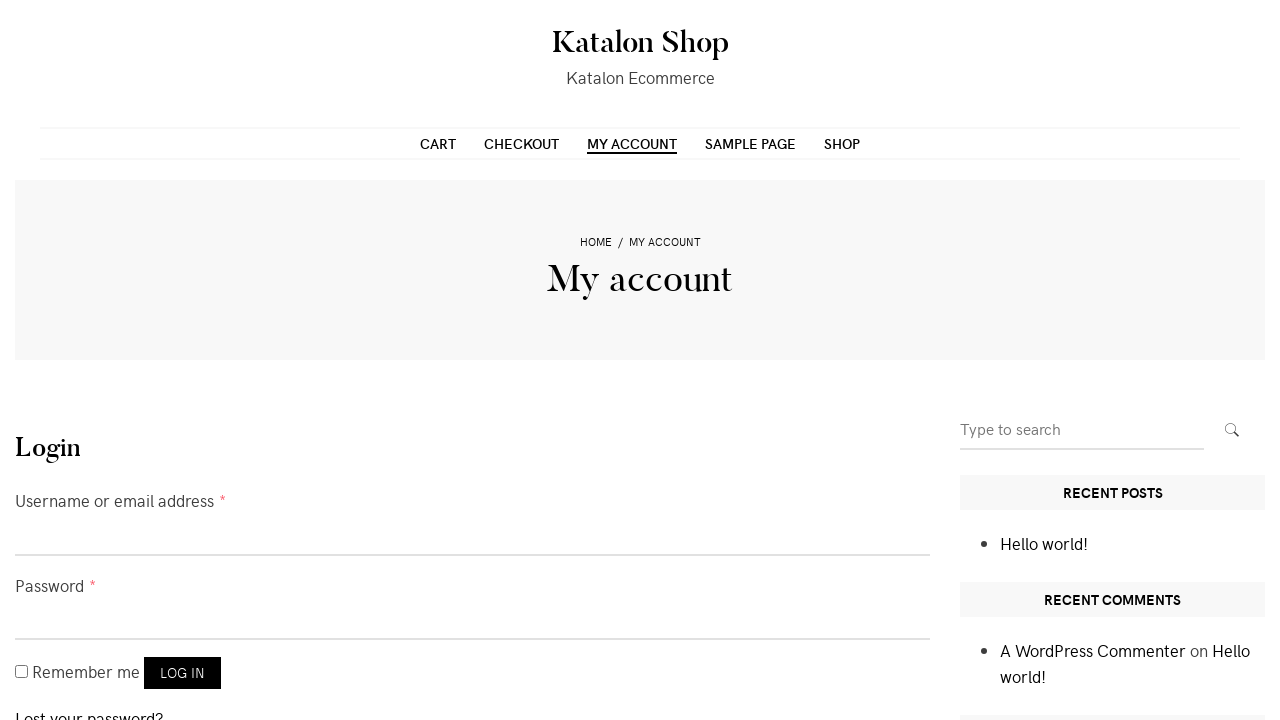

Verified remember me checkbox is not checked
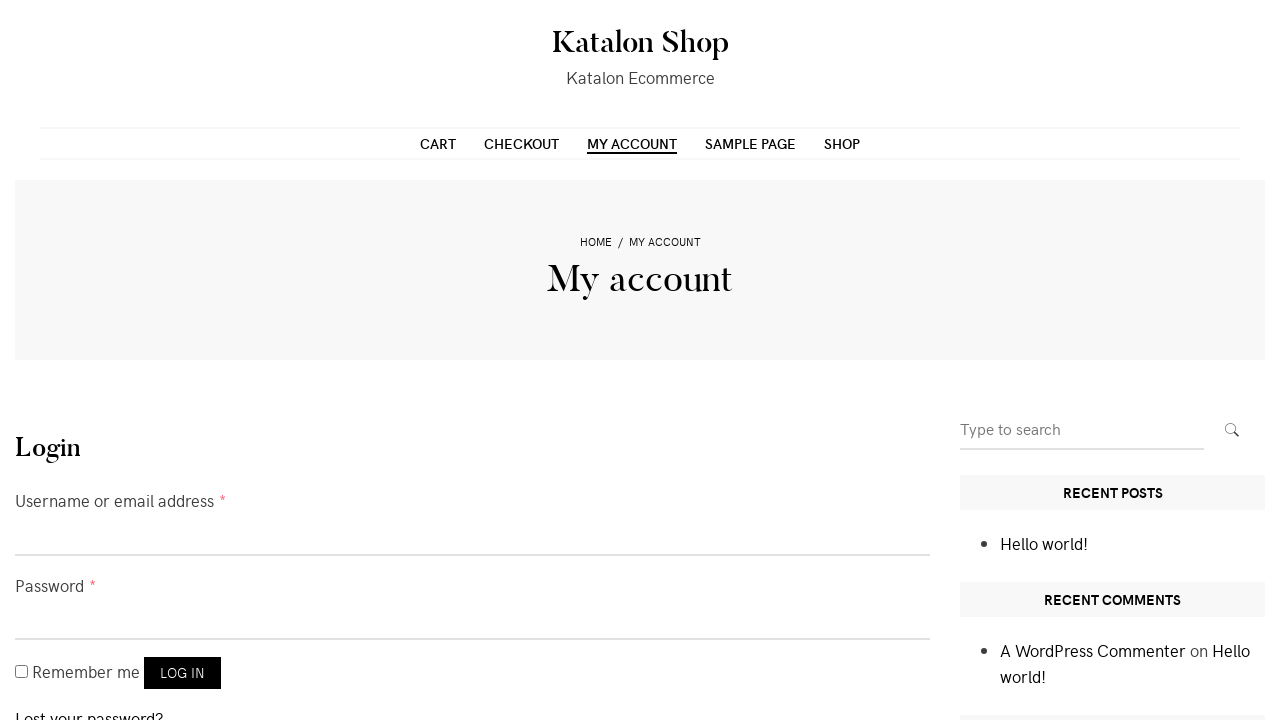

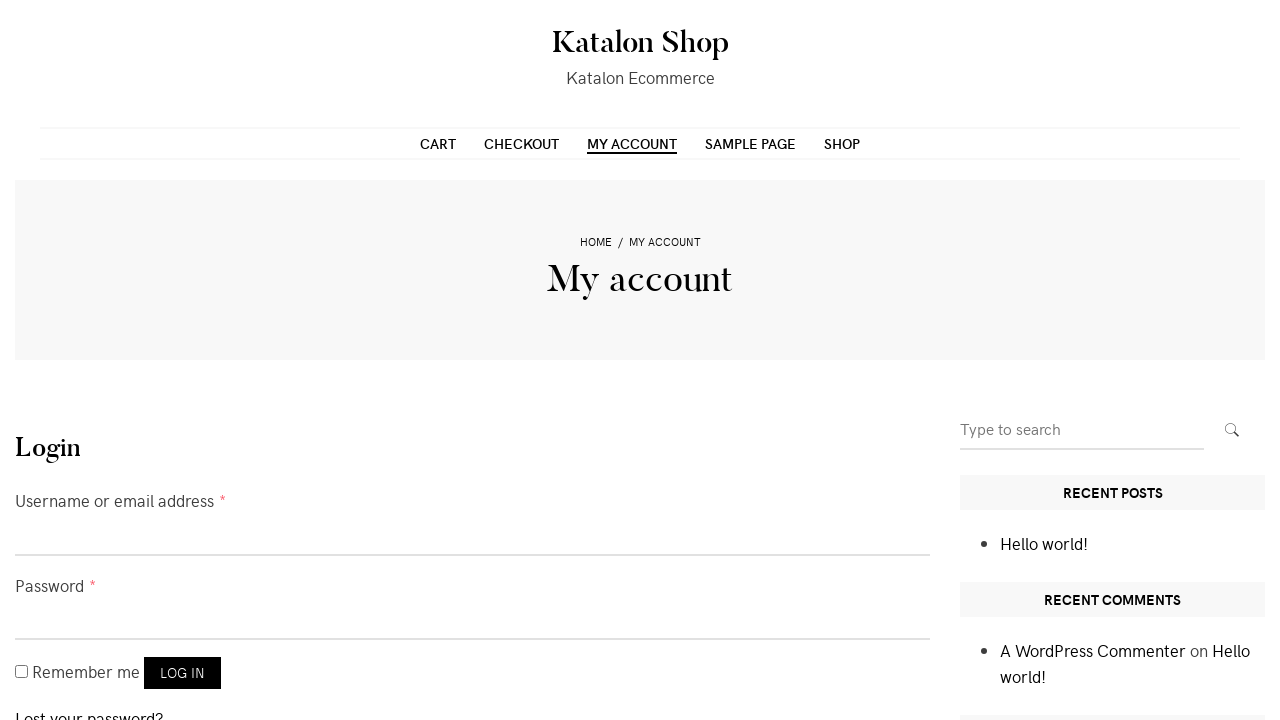